Tests window/tab switching functionality by clicking a button that opens a new tab, switching to the new tab, and then switching back to the original window.

Starting URL: https://formy-project.herokuapp.com/switch-window

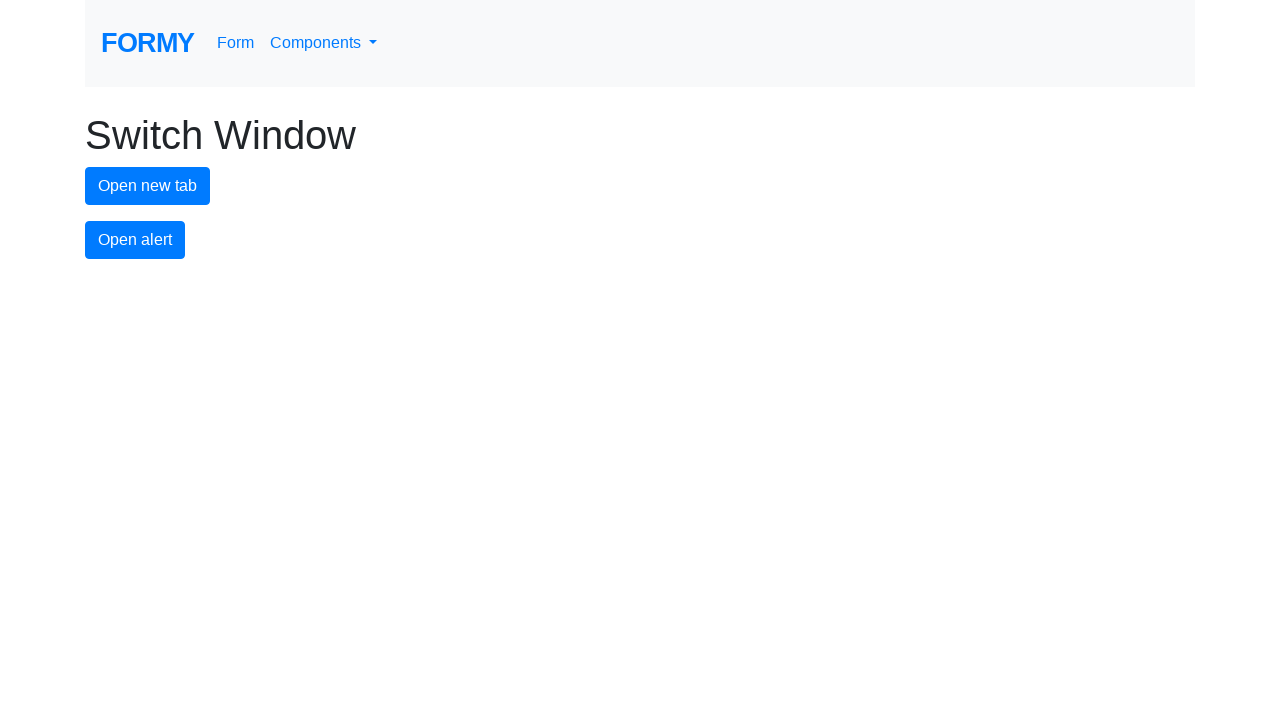

Clicked button to open a new tab at (148, 186) on #new-tab-button
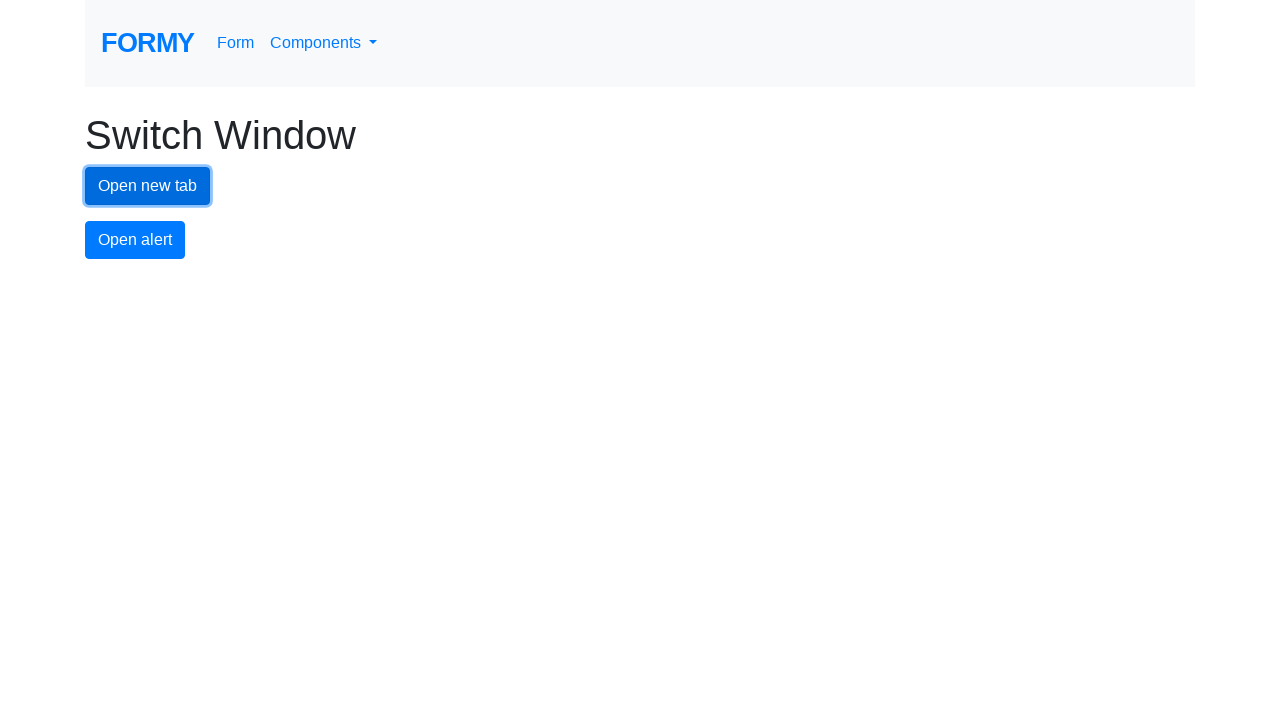

Clicked new tab button and new page opened at (148, 186) on #new-tab-button
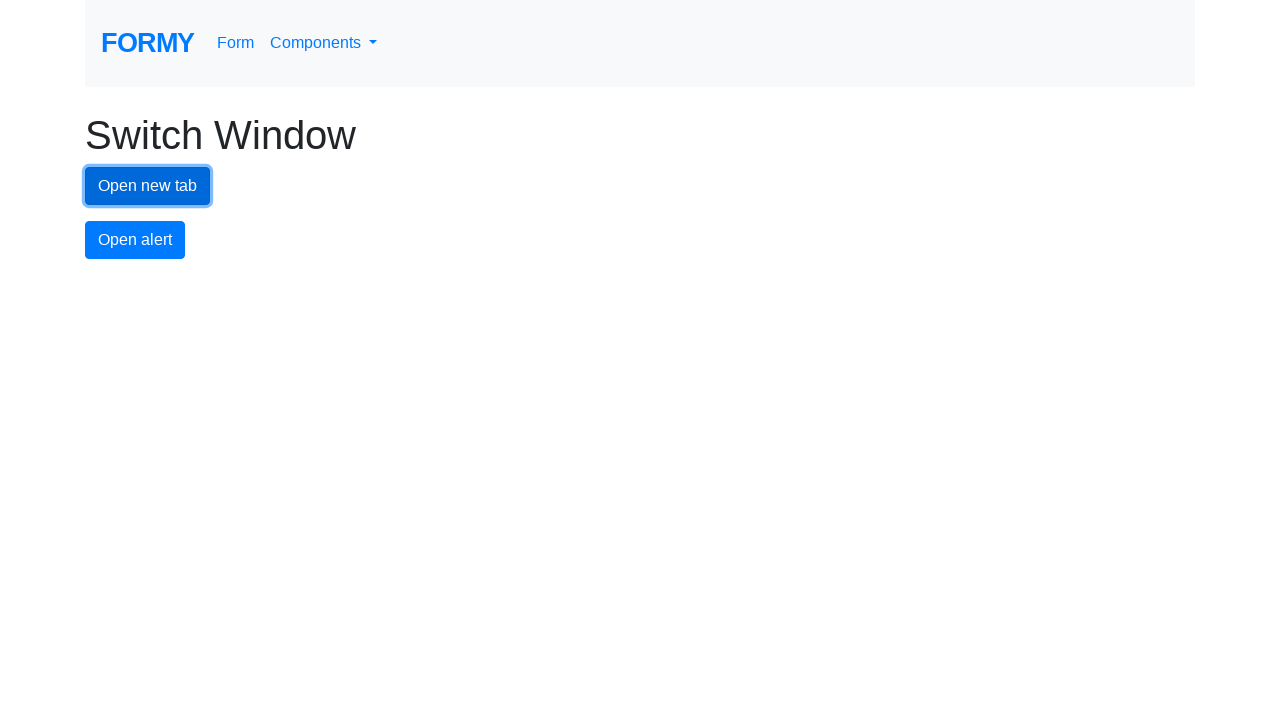

Captured new tab reference
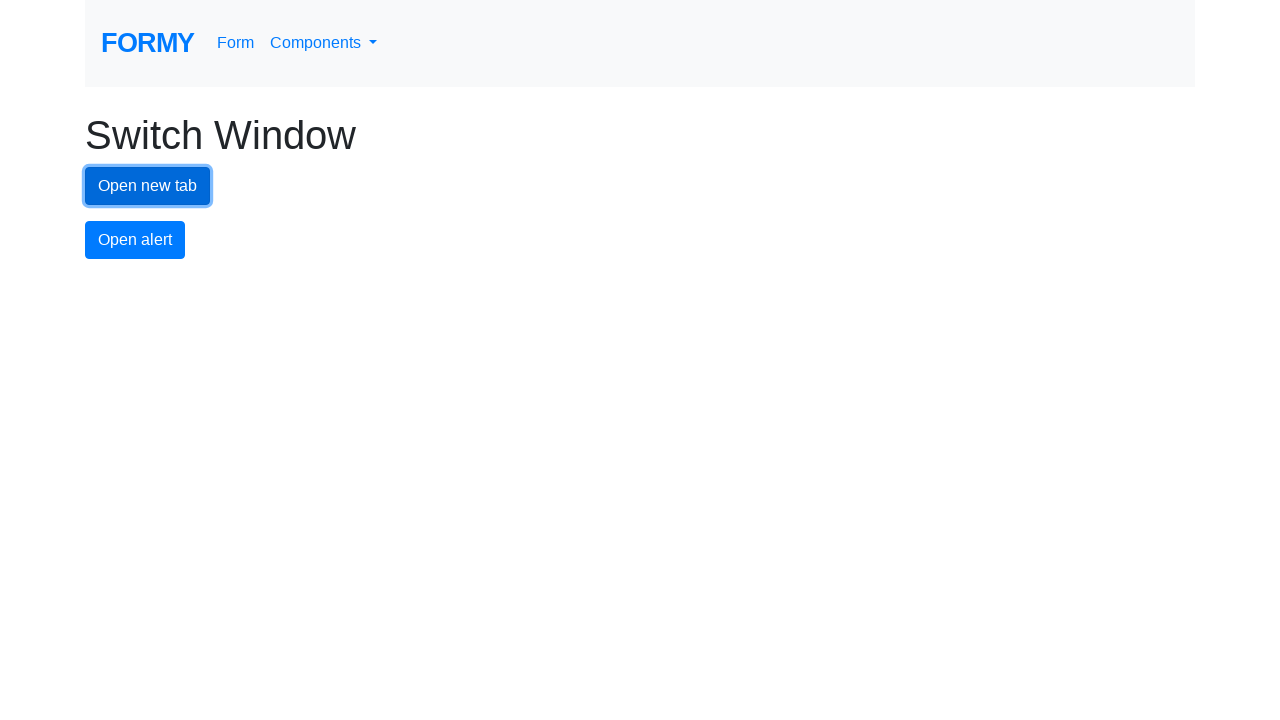

New tab page loaded successfully
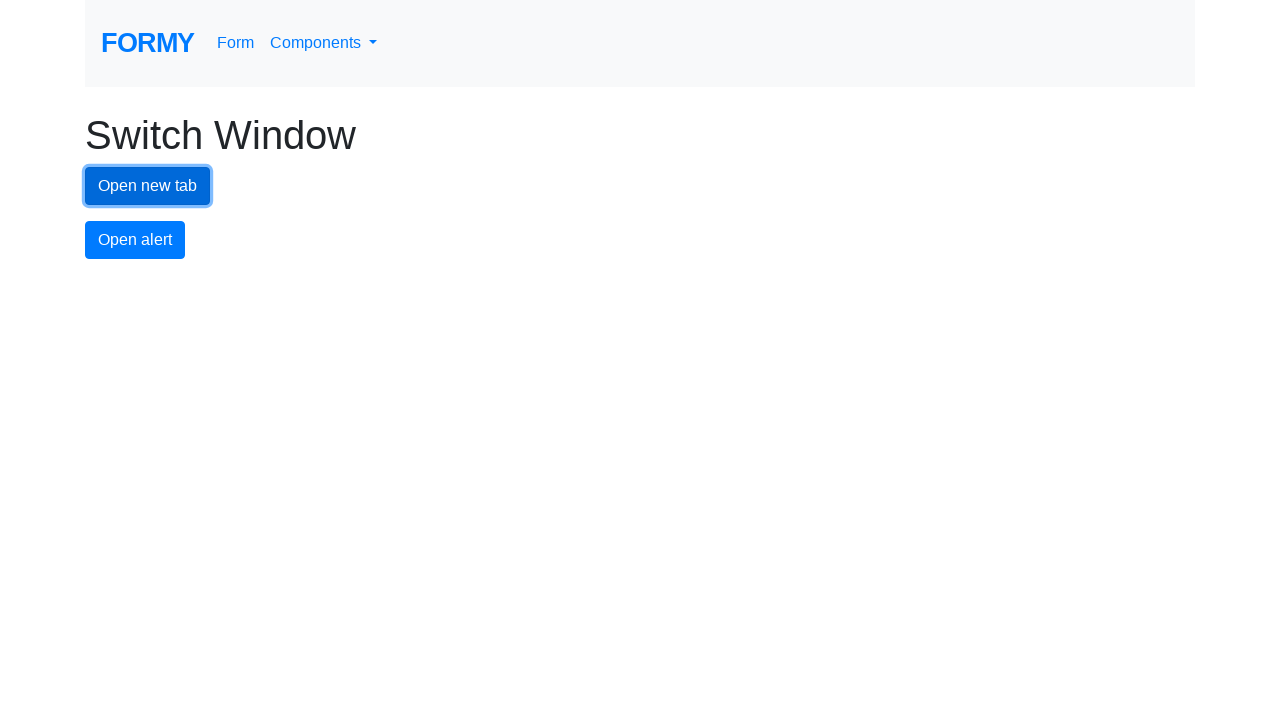

Switched back to original tab
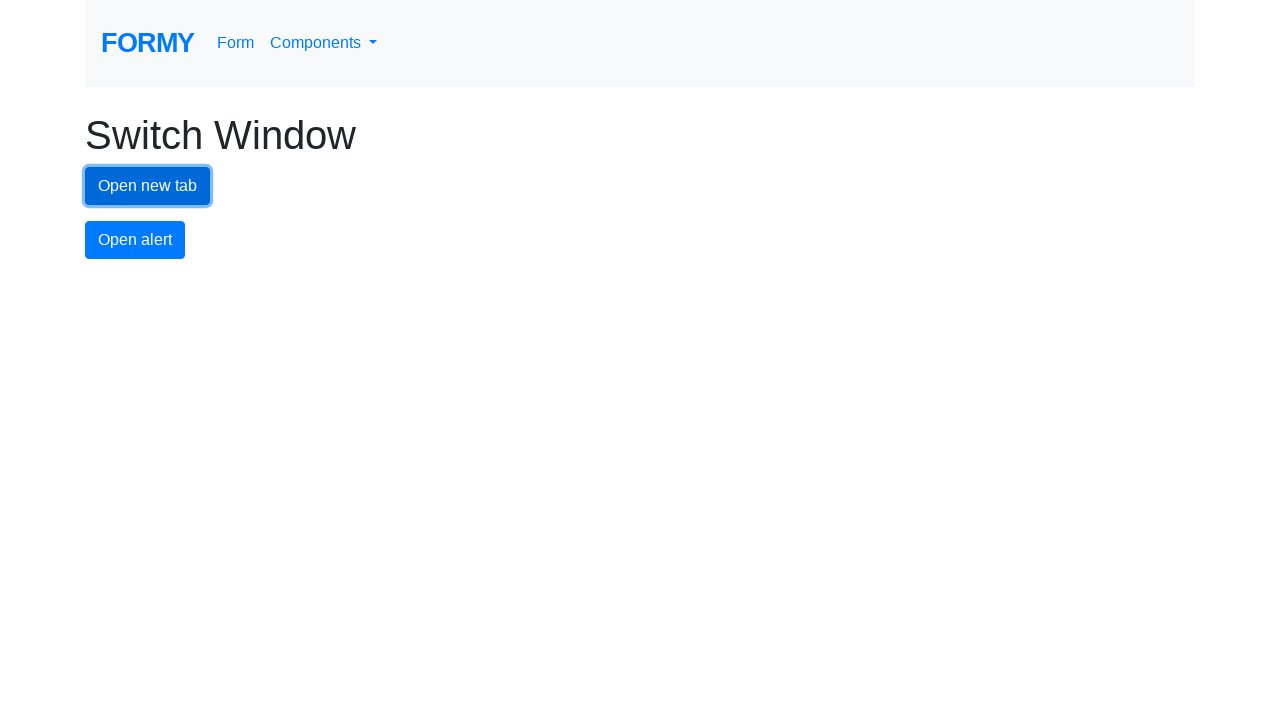

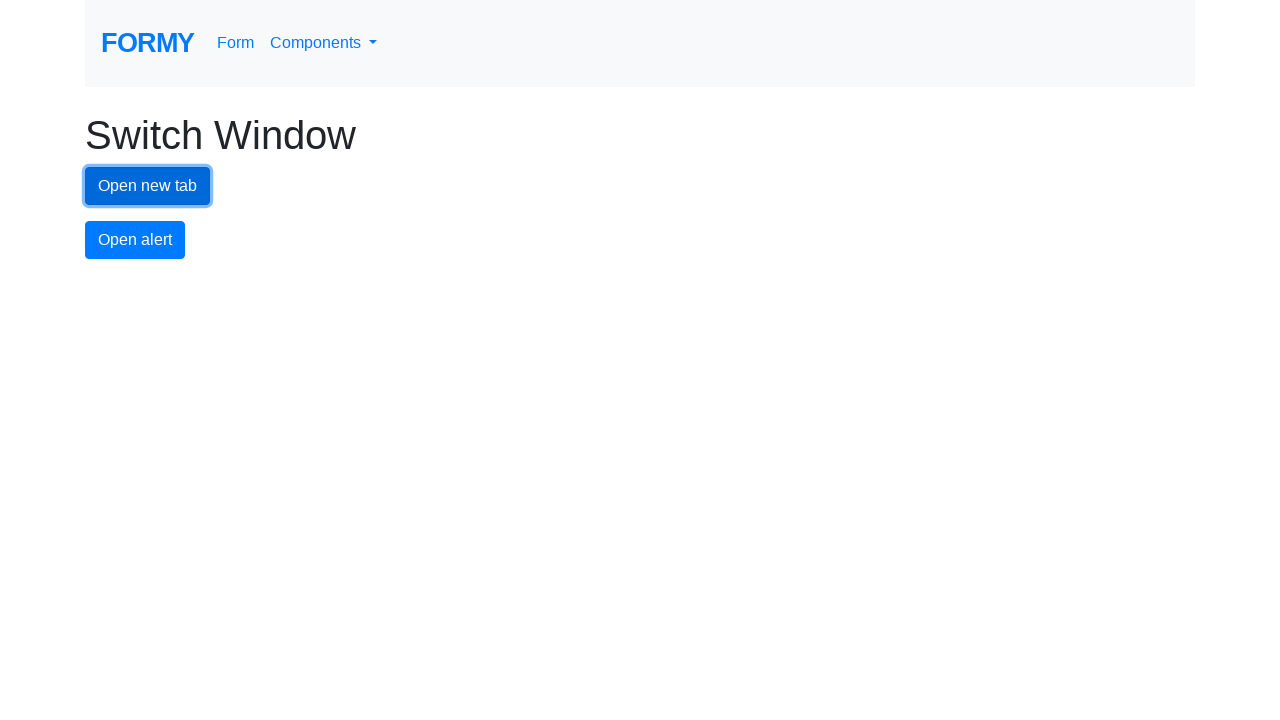